Tests jQuery UI droppable functionality by dragging an element and dropping it onto a target area within an iframe

Starting URL: https://jqueryui.com/droppable

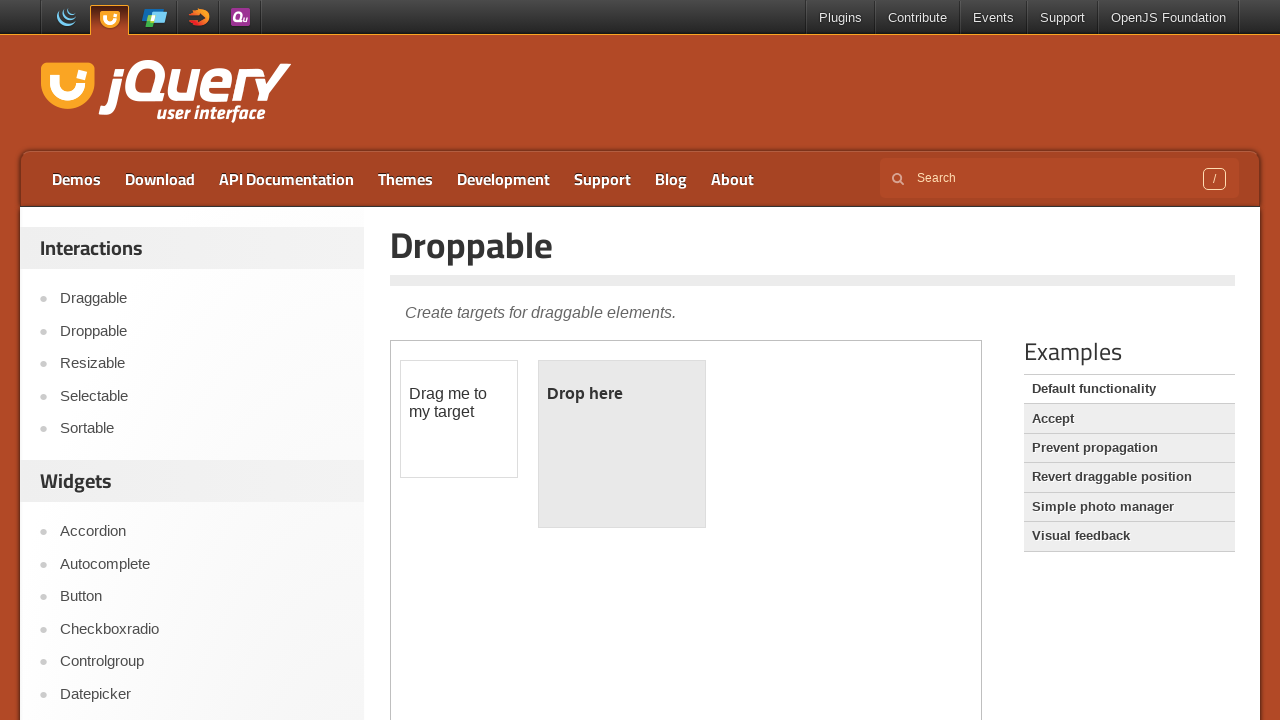

Located the demo iframe containing jQuery UI droppable example
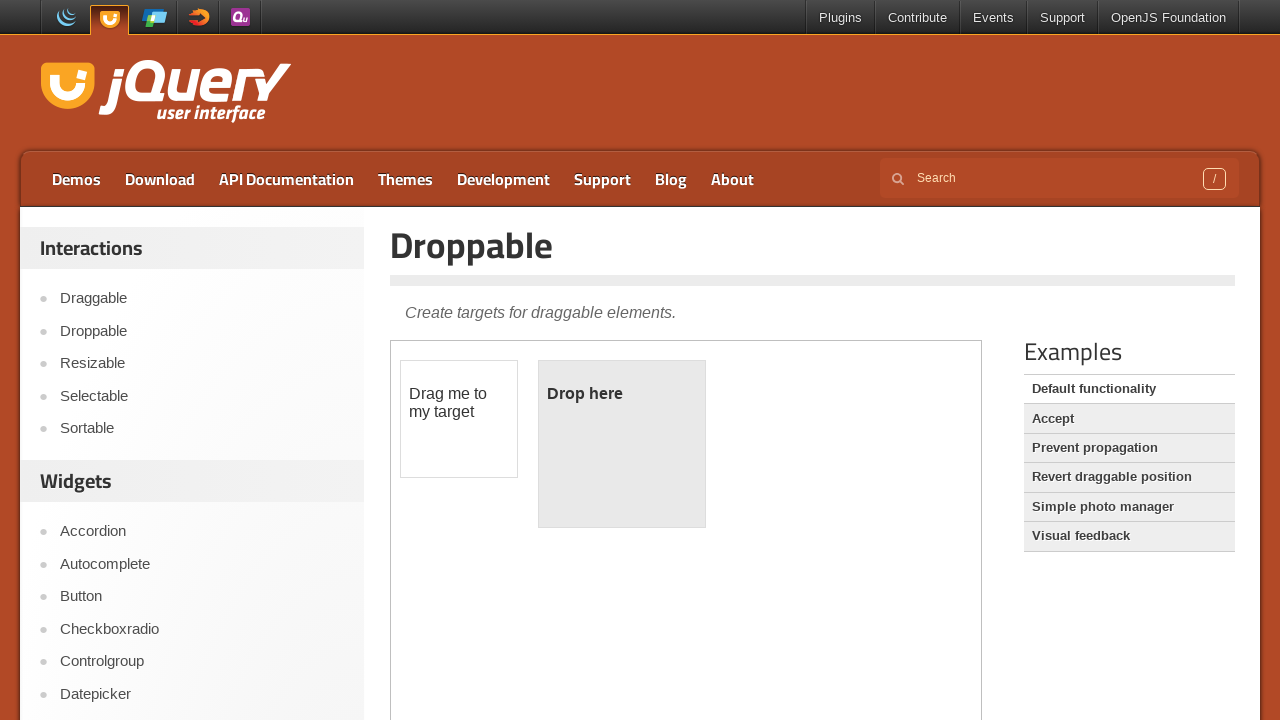

Located the draggable element within the iframe
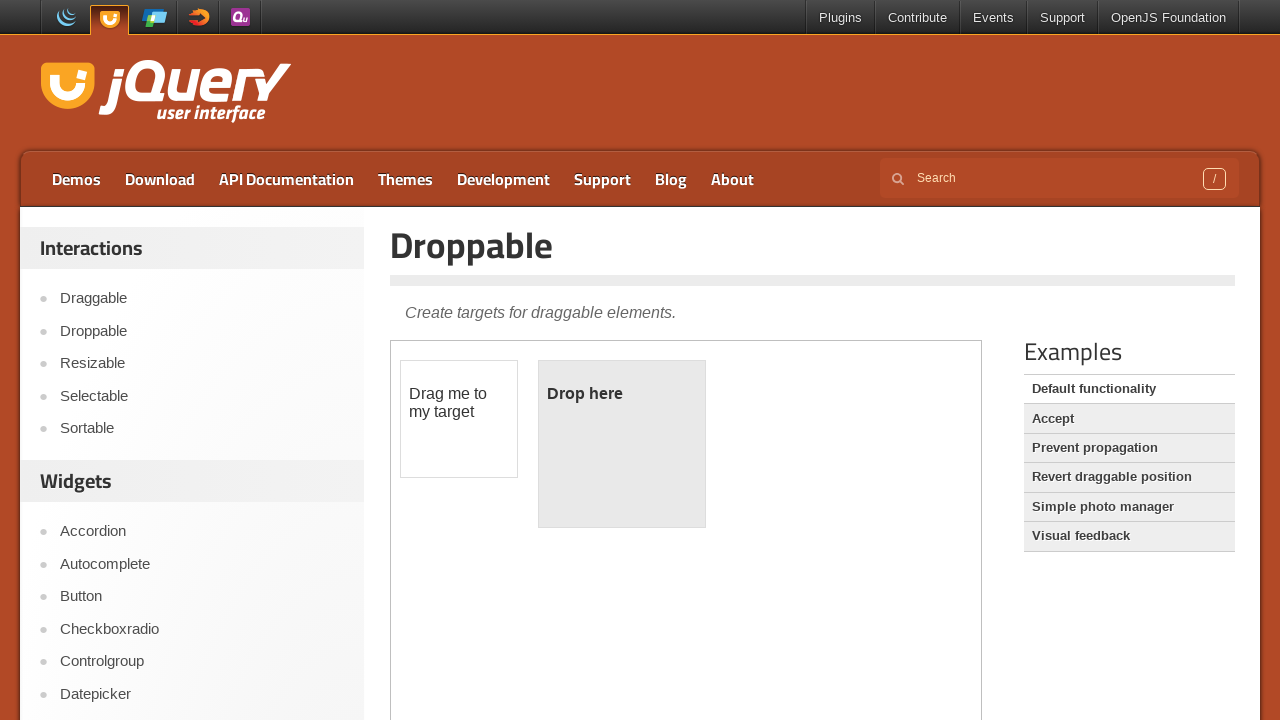

Located the droppable target area within the iframe
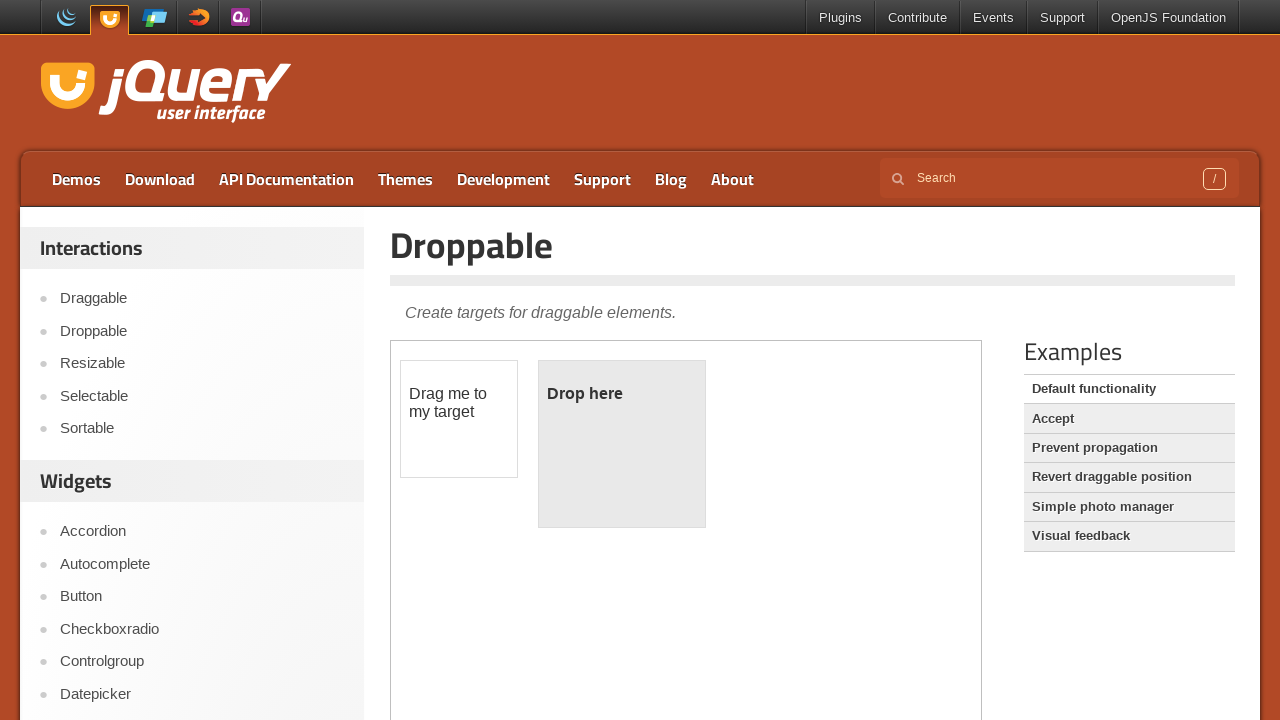

Dragged the draggable element and dropped it onto the droppable target area at (622, 444)
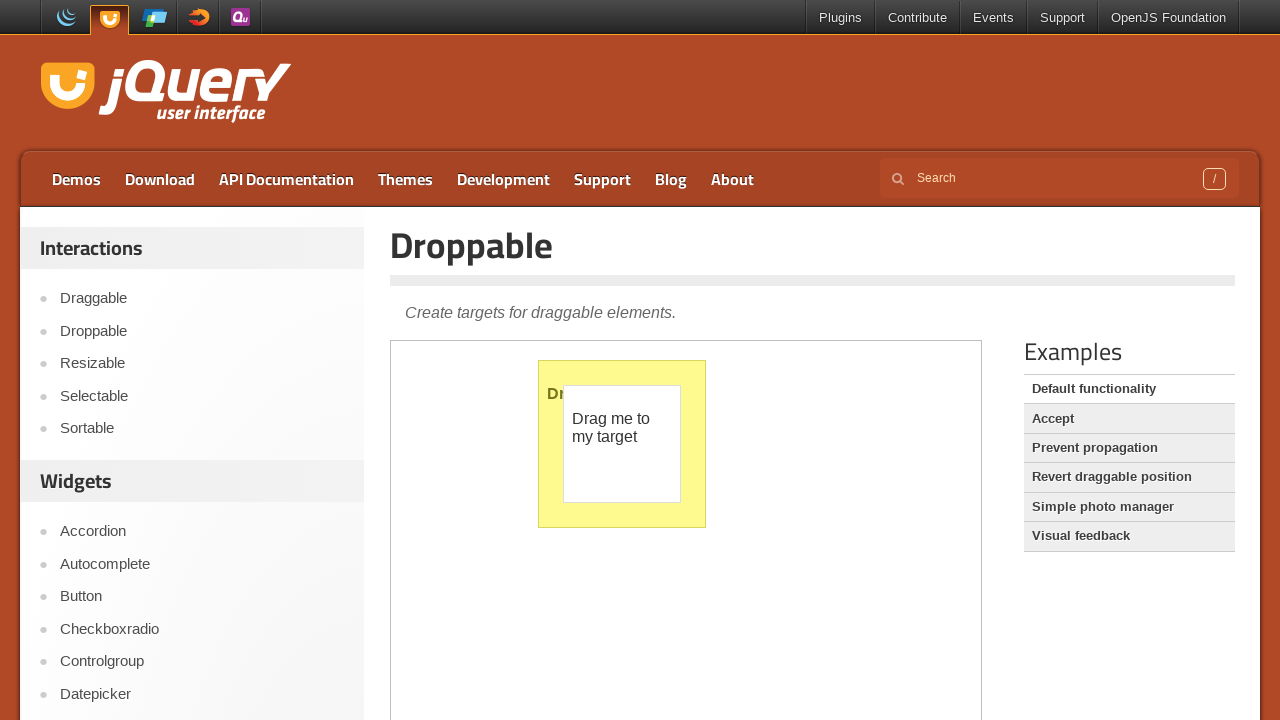

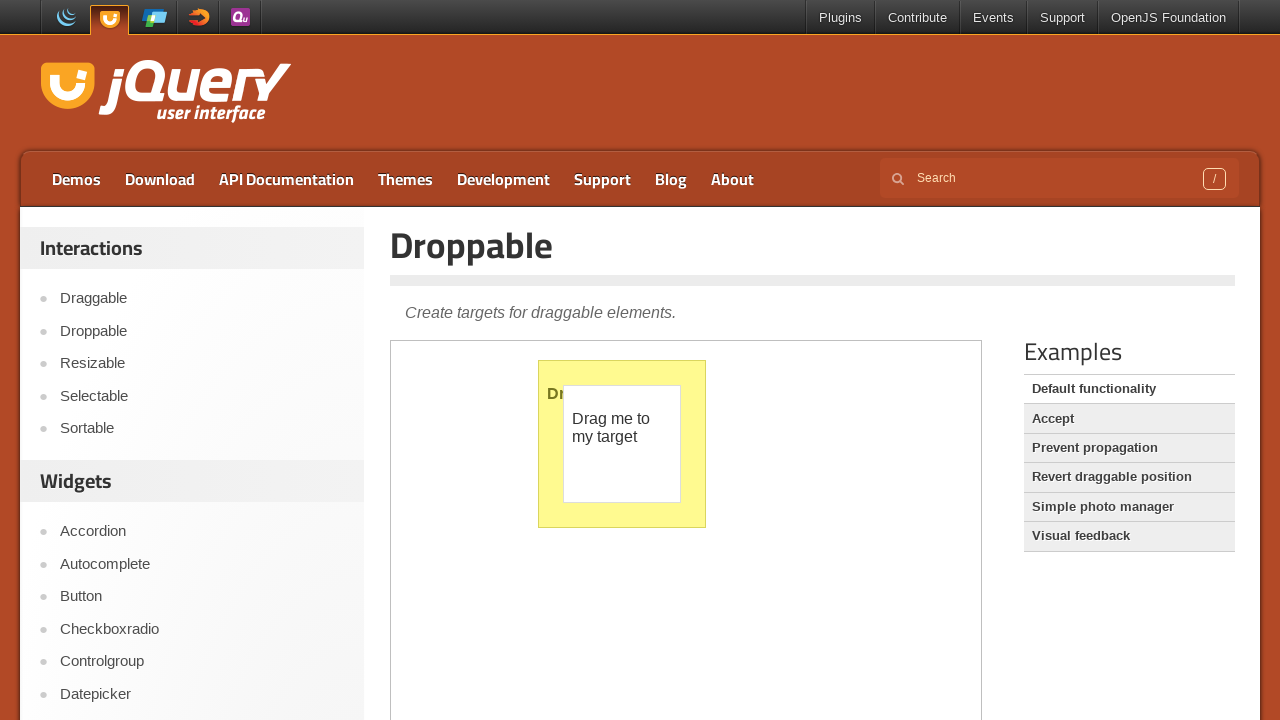